Tests the program type selection functionality on a fitness website by clicking on different program type elements and verifying they become active. The test clicks through multiple program type options (seaLight, blueLight, pinkLight, swampLight, orangeLight, violetLight).

Starting URL: https://letbefit.ru/

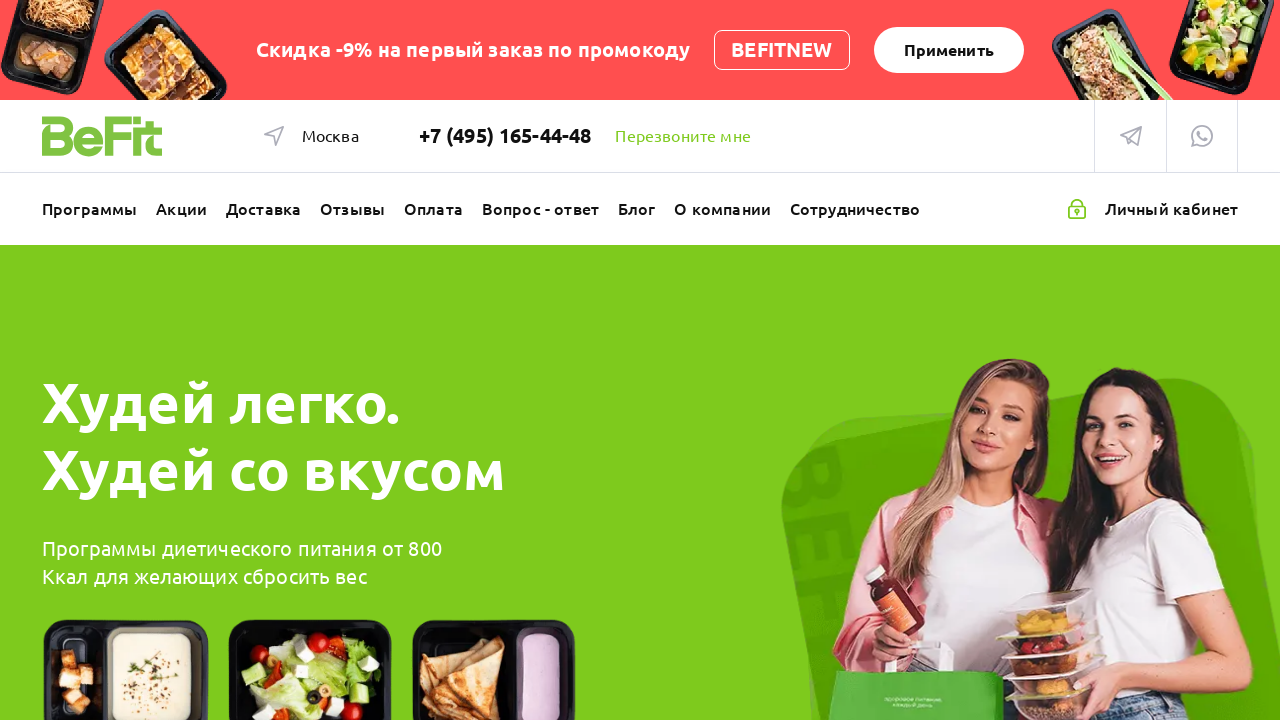

Clicked on program type 'program-type__el--seaLight' at (115, 360) on .program-type__el--seaLight
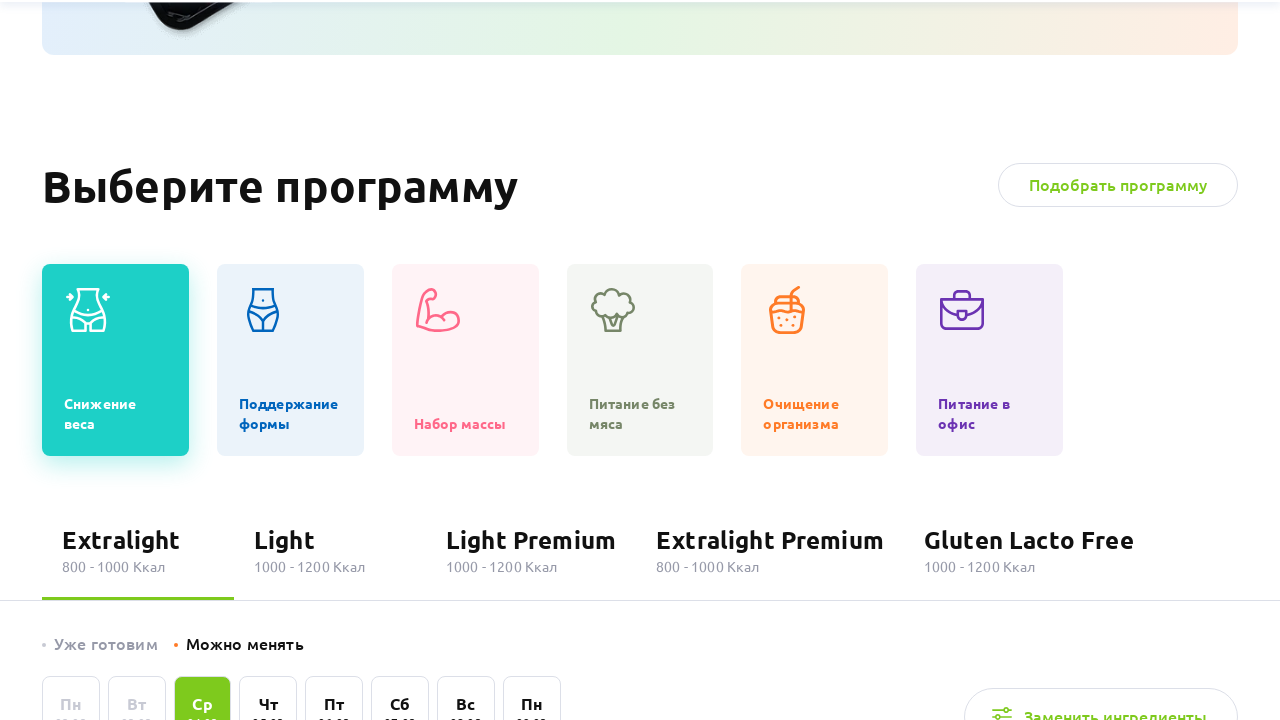

Program type 'program-type__el--seaLight' became active
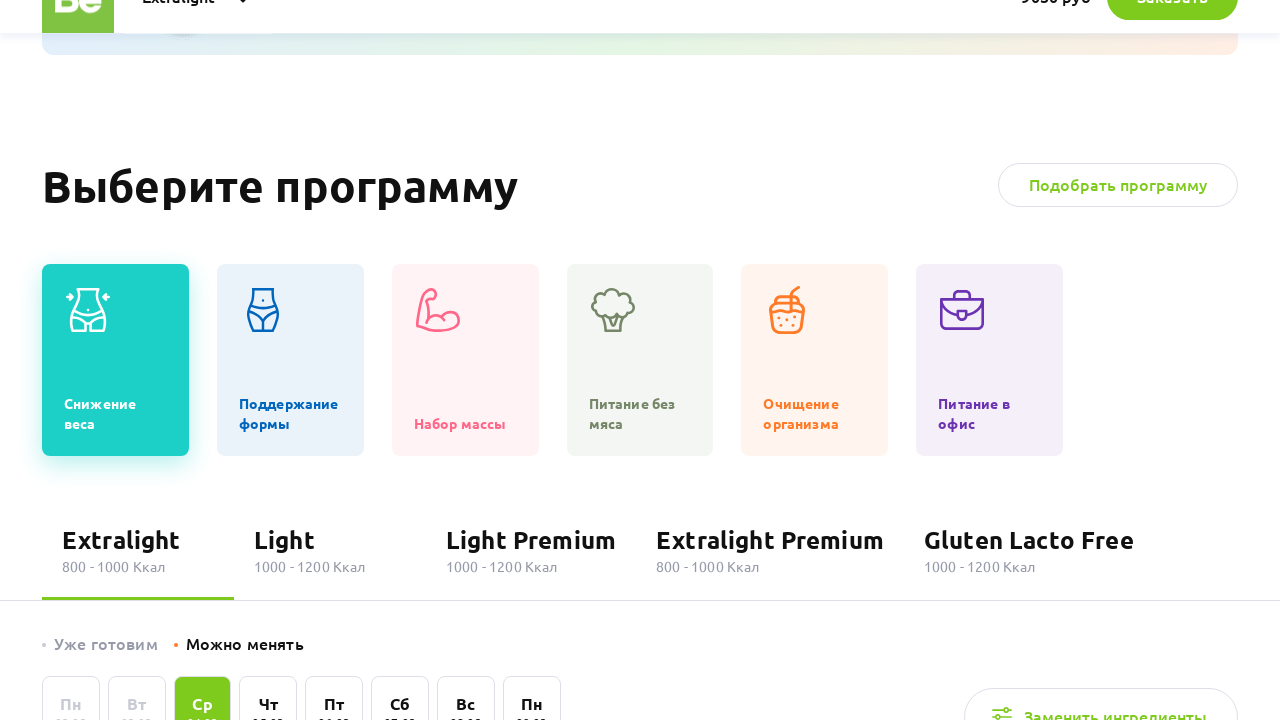

Clicked on program type 'program-type__el--blueLight' at (290, 360) on .program-type__el--blueLight
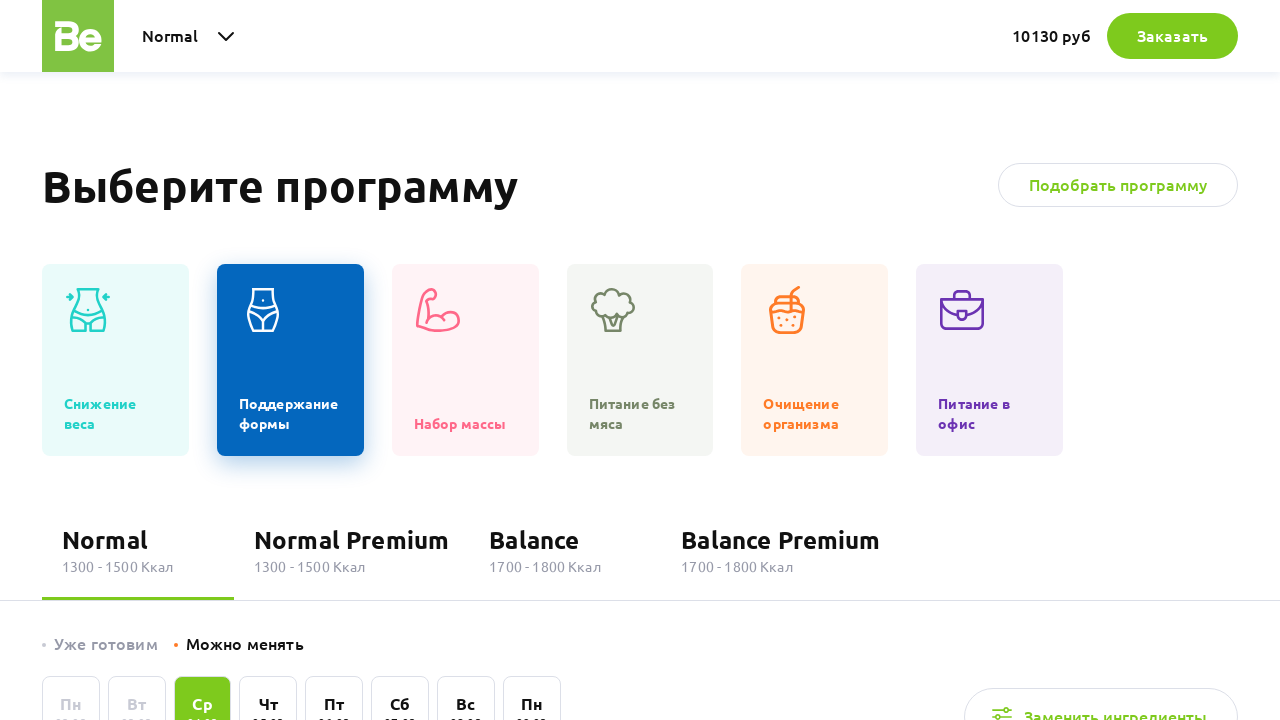

Program type 'program-type__el--blueLight' became active
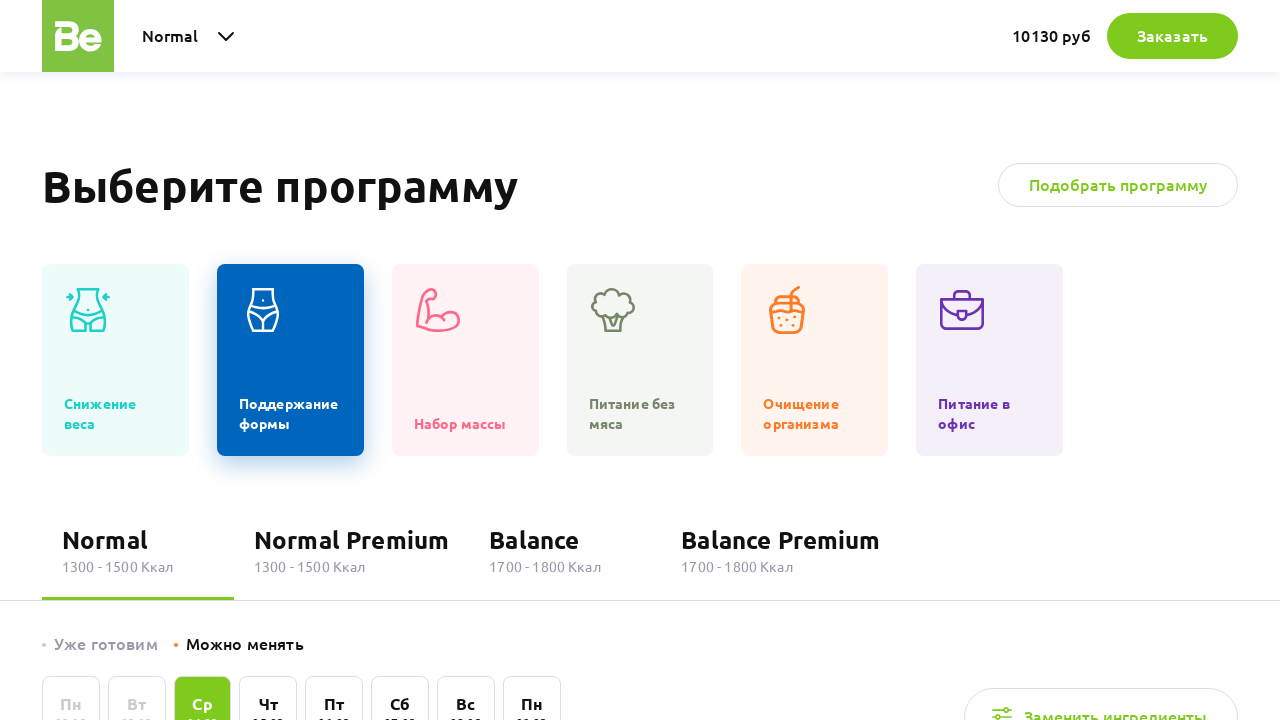

Clicked on program type 'program-type__el--pinkLight' at (465, 360) on .program-type__el--pinkLight
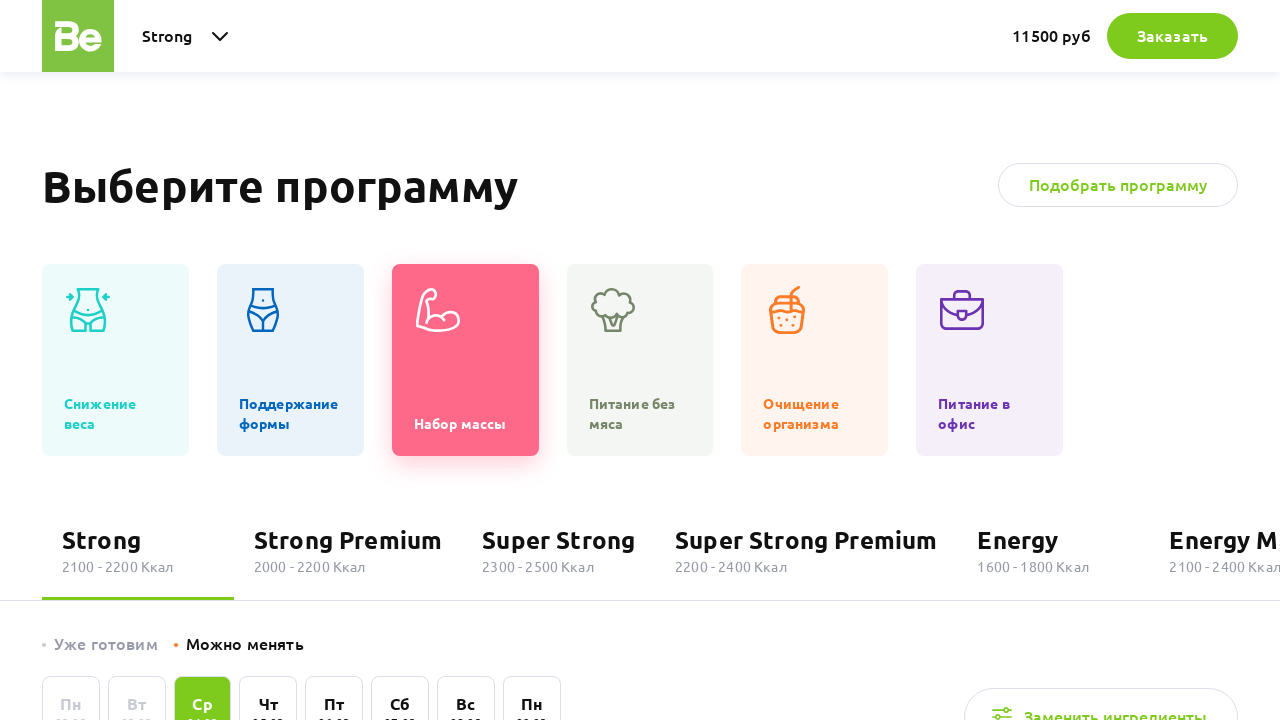

Program type 'program-type__el--pinkLight' became active
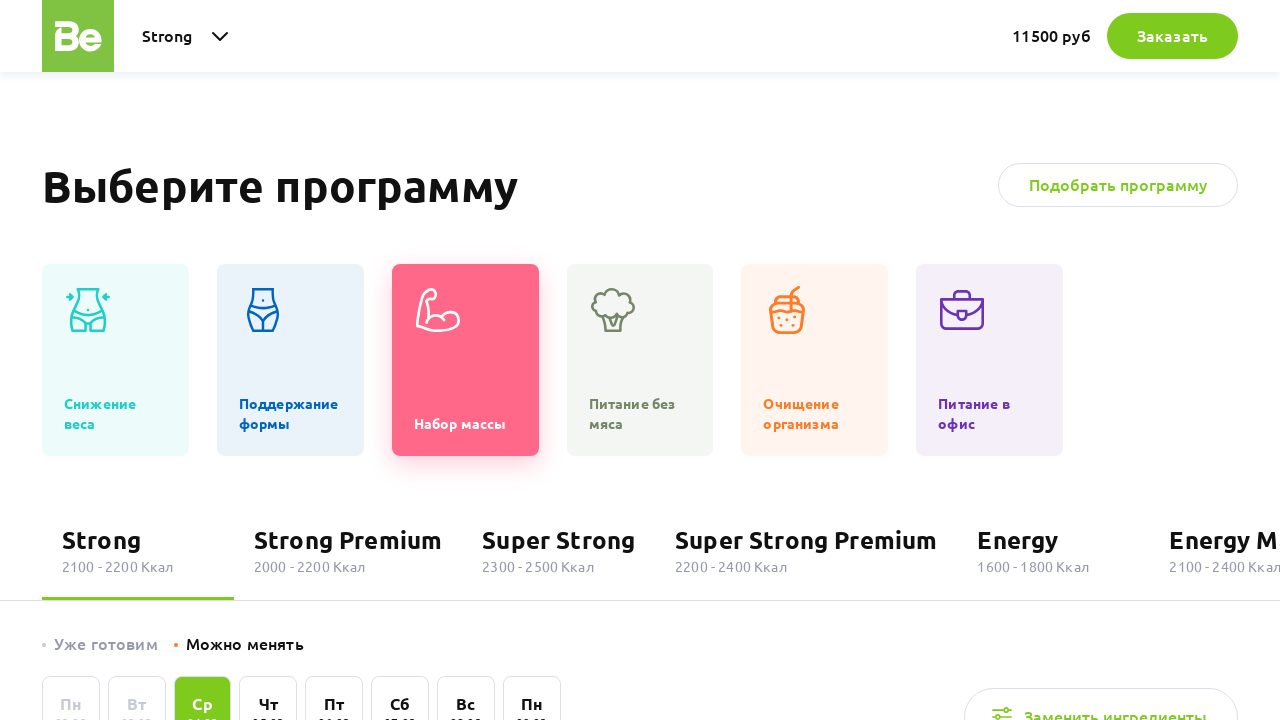

Clicked on program type 'program-type__el--swampLight' at (640, 360) on .program-type__el--swampLight
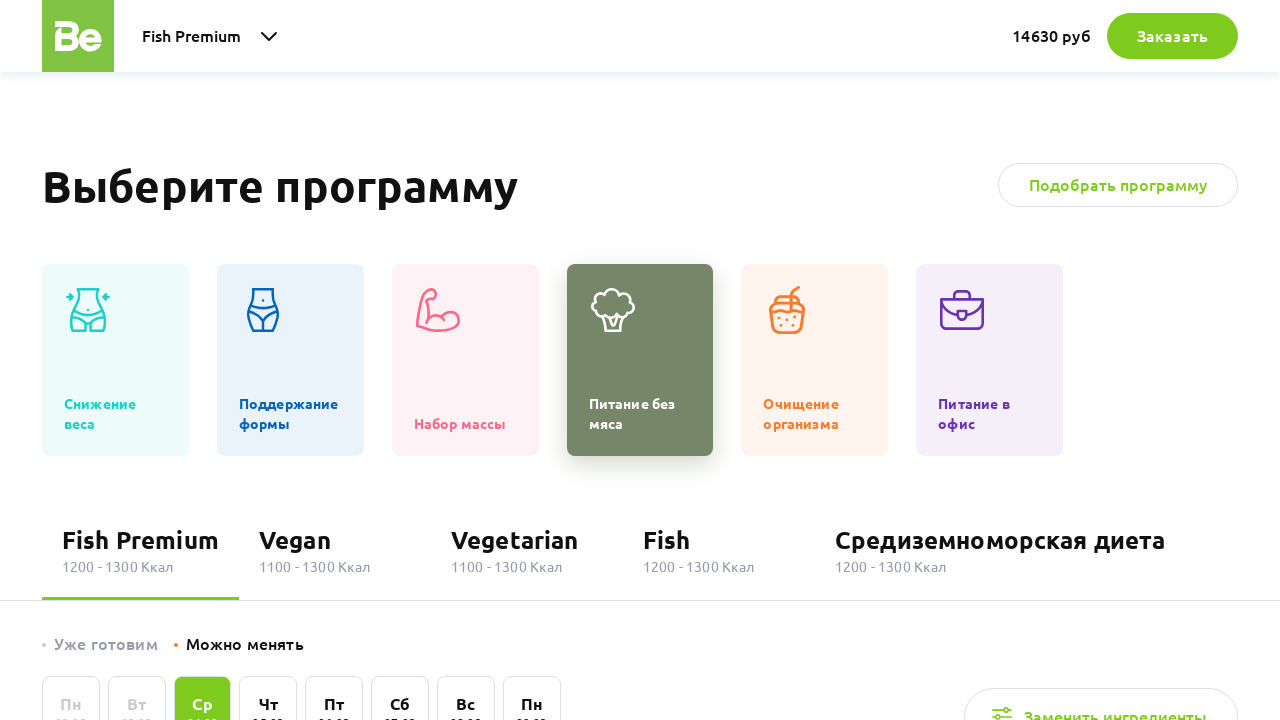

Program type 'program-type__el--swampLight' became active
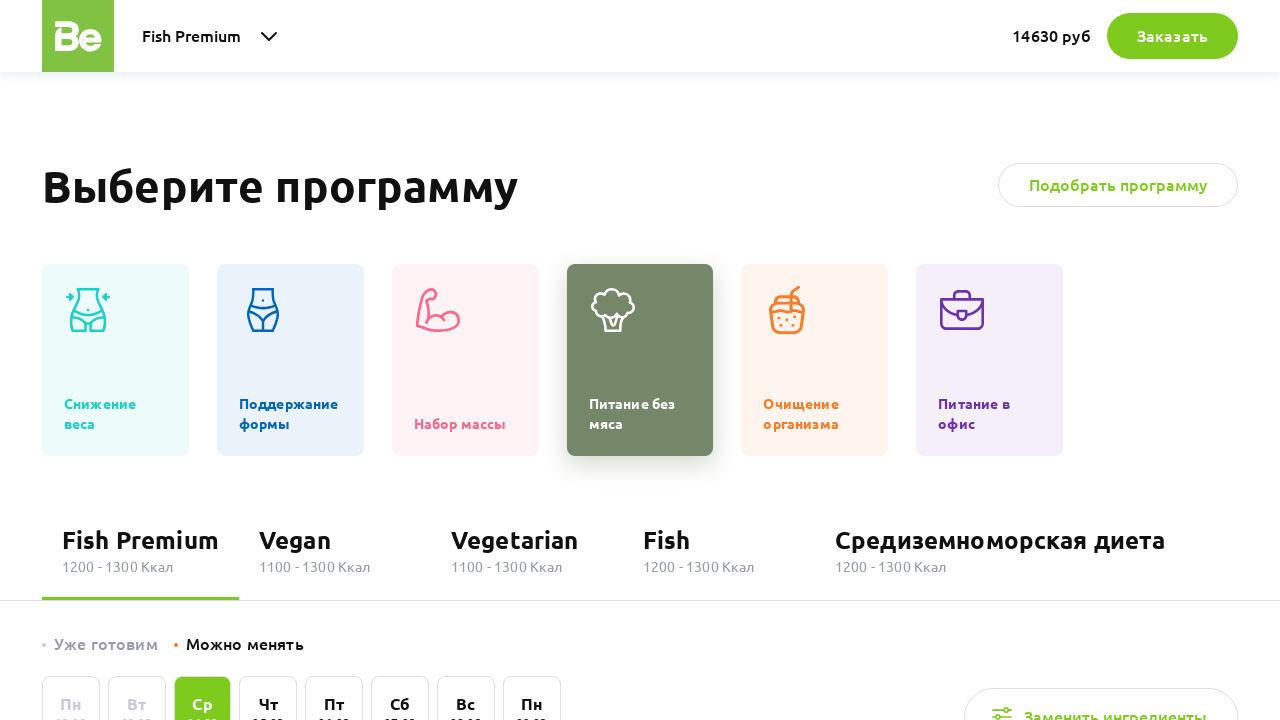

Clicked on program type 'program-type__el--orangeLight' at (815, 360) on .program-type__el--orangeLight
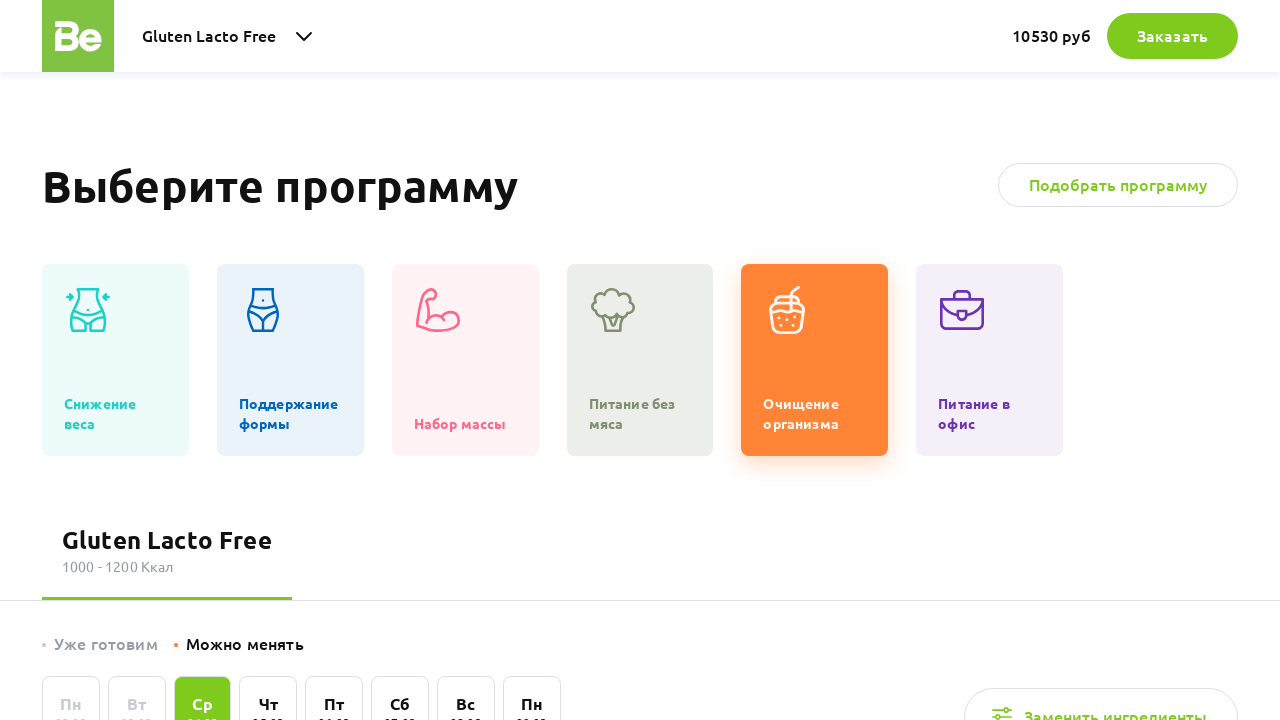

Program type 'program-type__el--orangeLight' became active
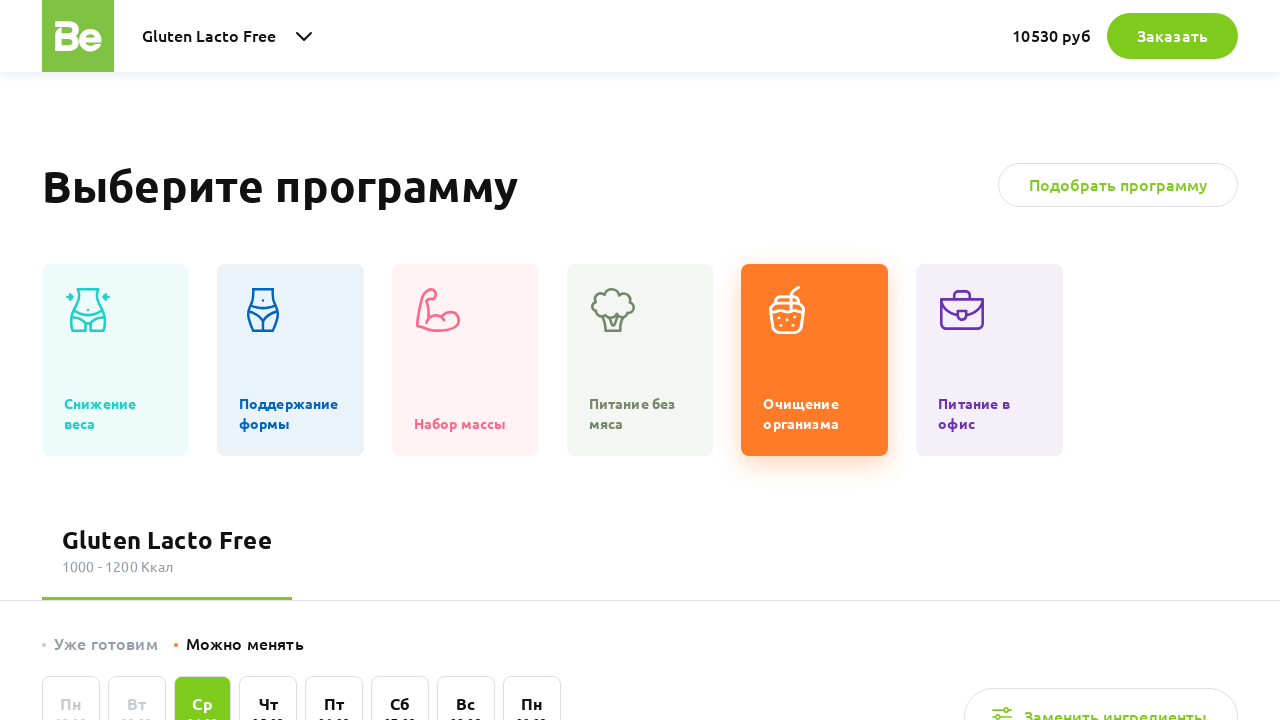

Clicked on program type 'program-type__el--violetLight' at (990, 360) on .program-type__el--violetLight
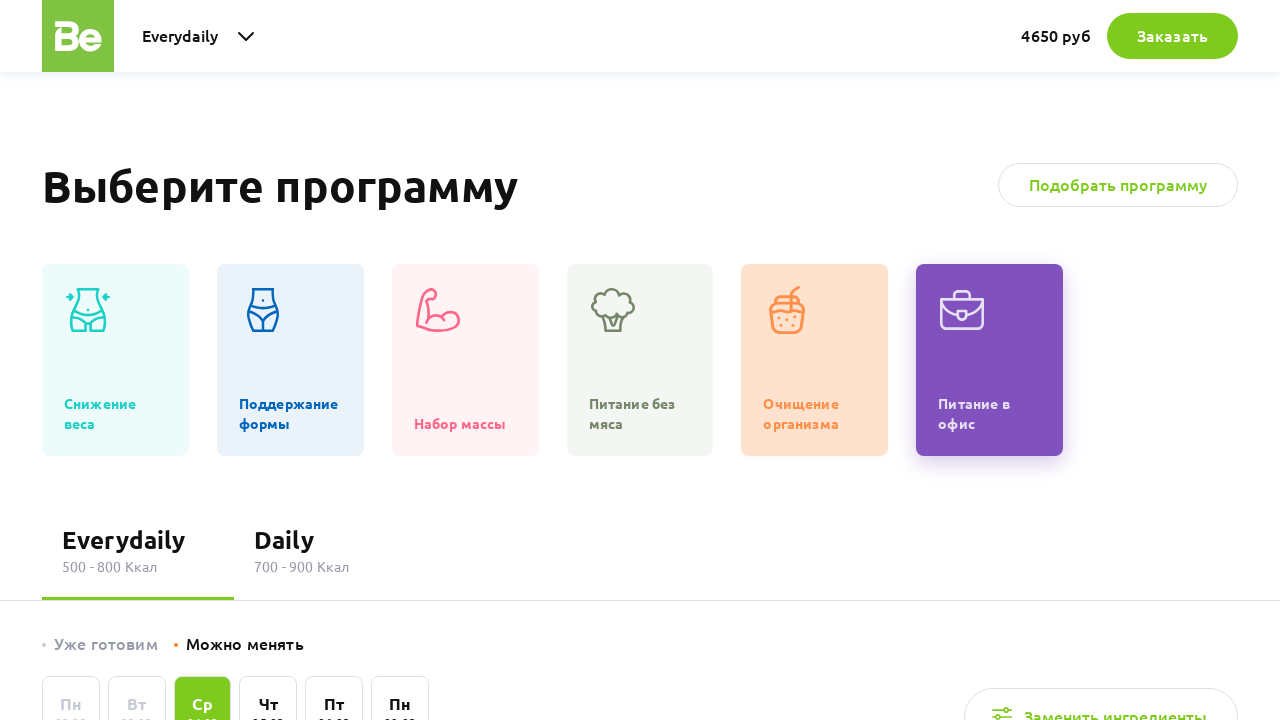

Program type 'program-type__el--violetLight' became active
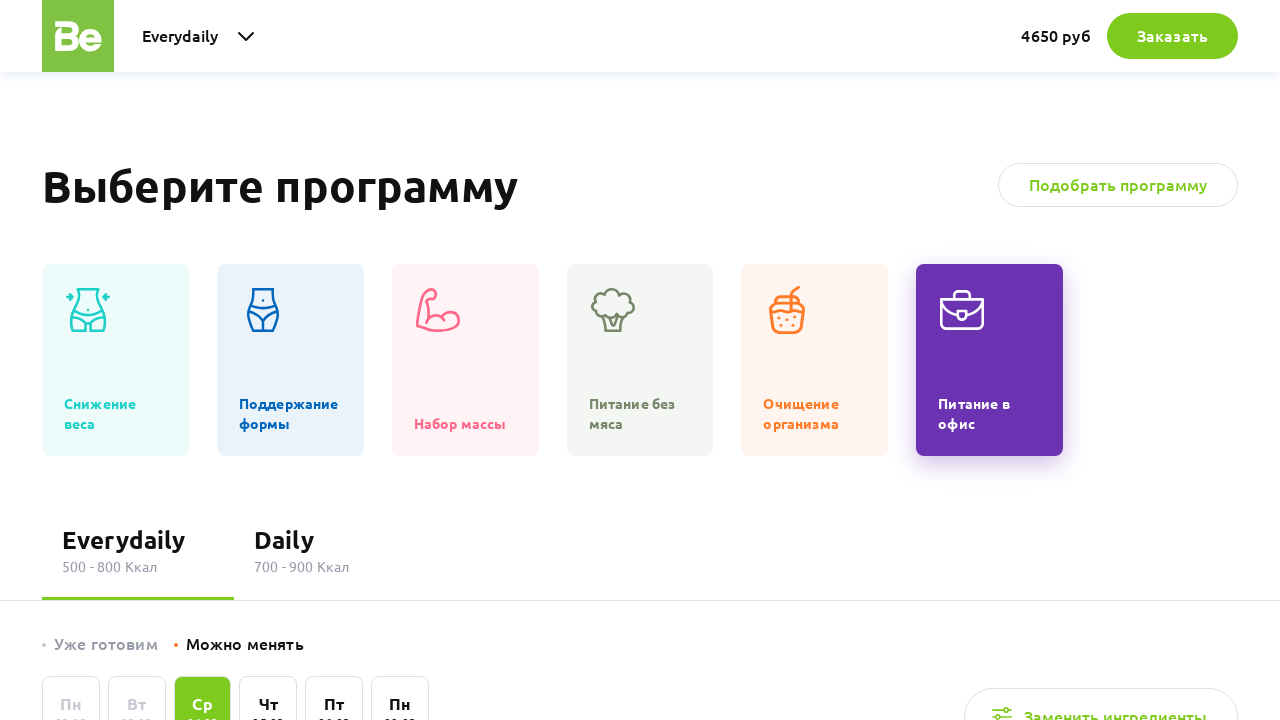

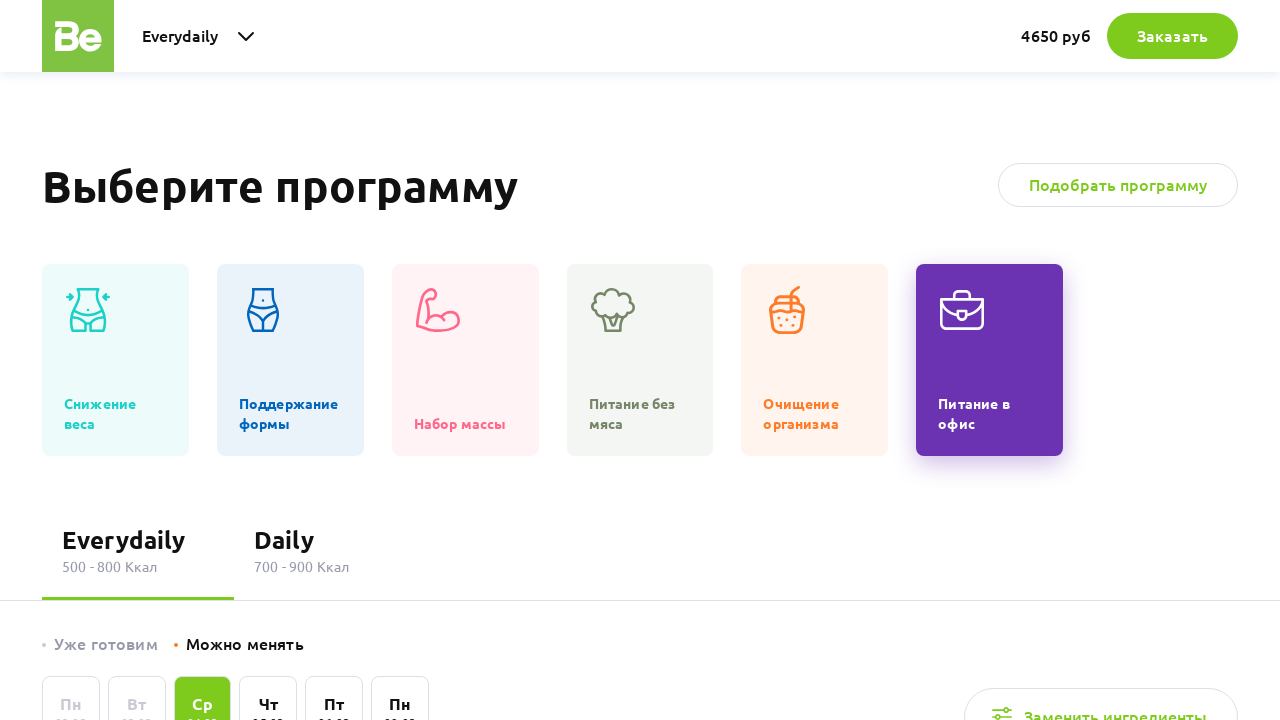